Tests a random number guessing game by selecting a build version, rolling dice, entering a guess, and submitting to check the feedback message

Starting URL: https://testsheepnz.github.io/random-number.html

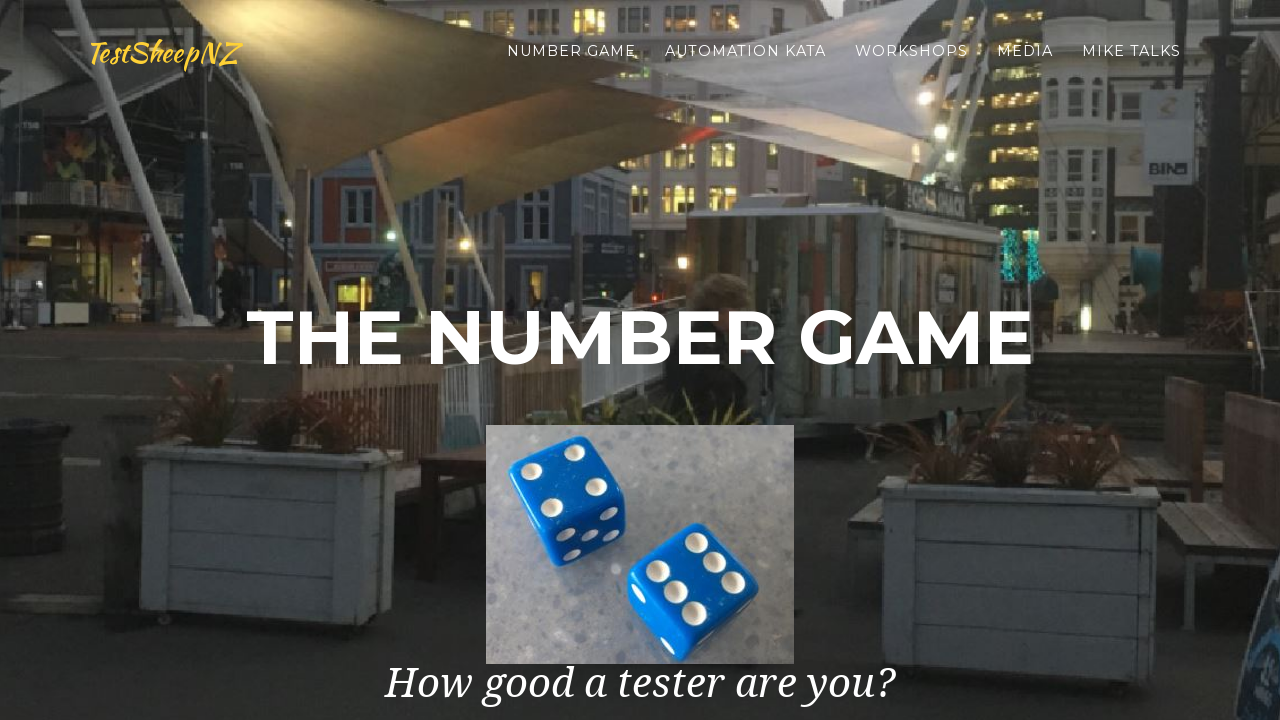

Scrolled to bottom of page
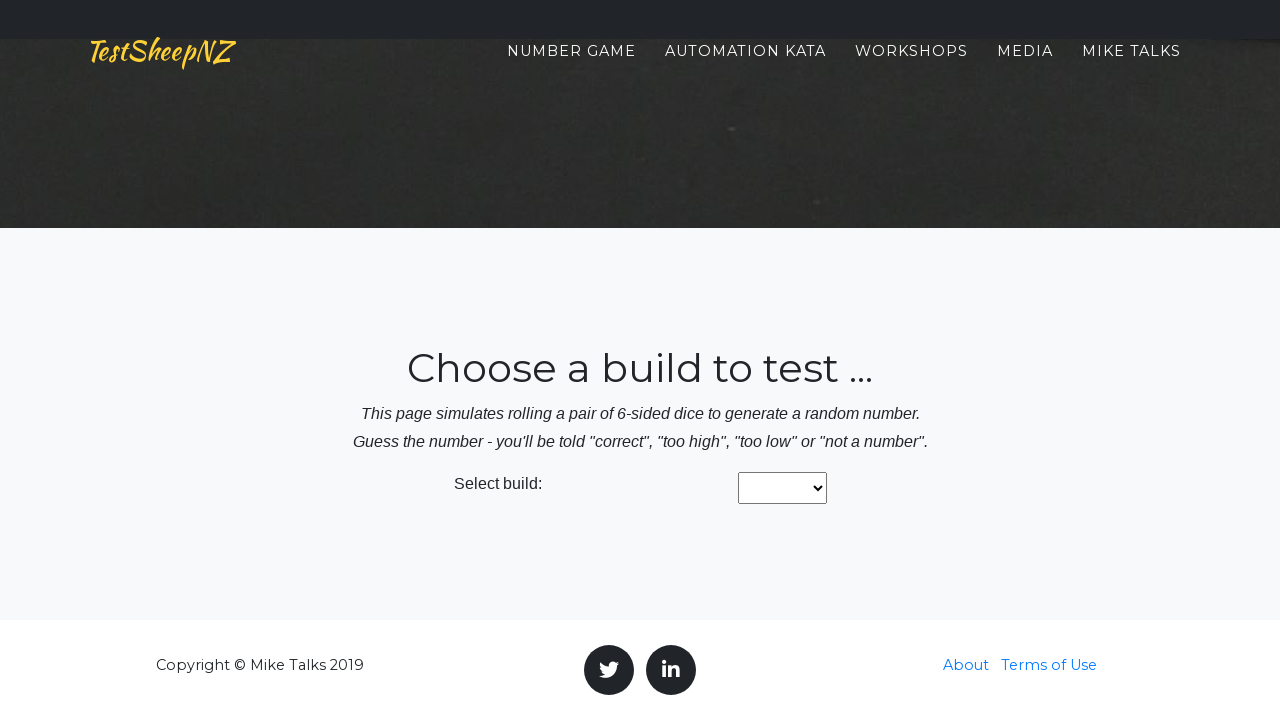

Selected 'Demo' from build number dropdown on #buildNumber
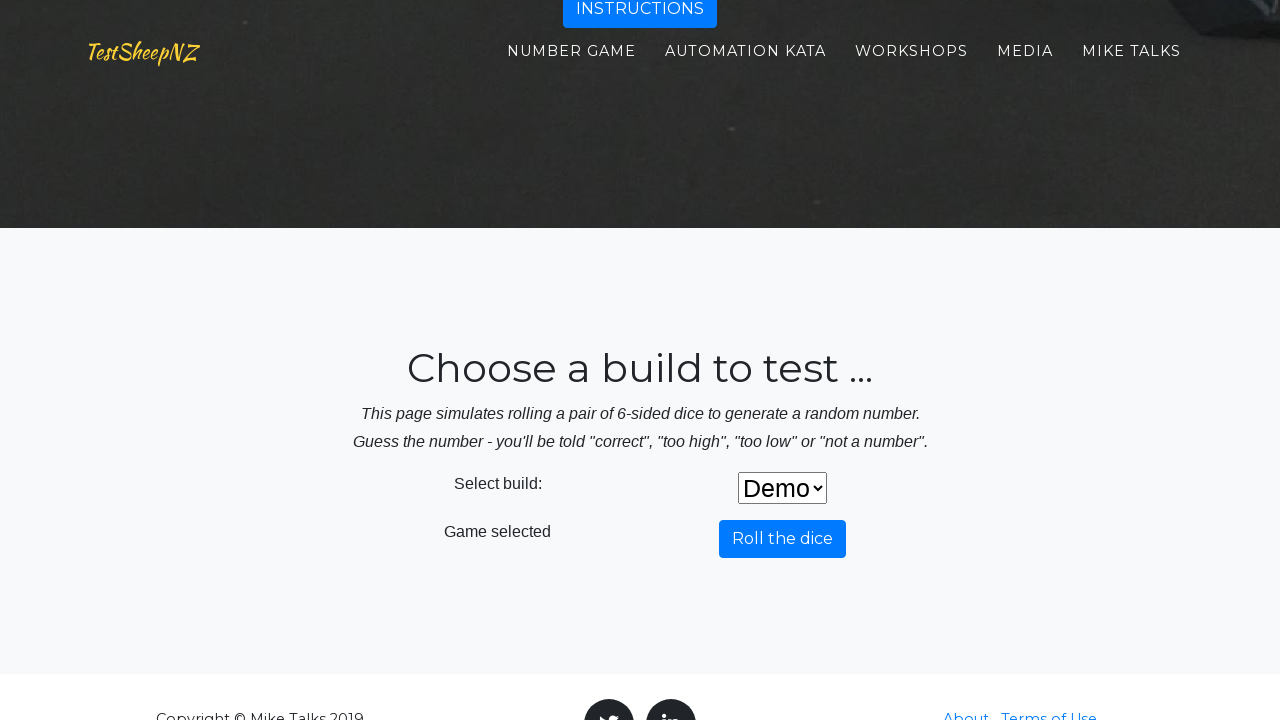

Clicked roll dice button at (782, 539) on #rollDiceButton
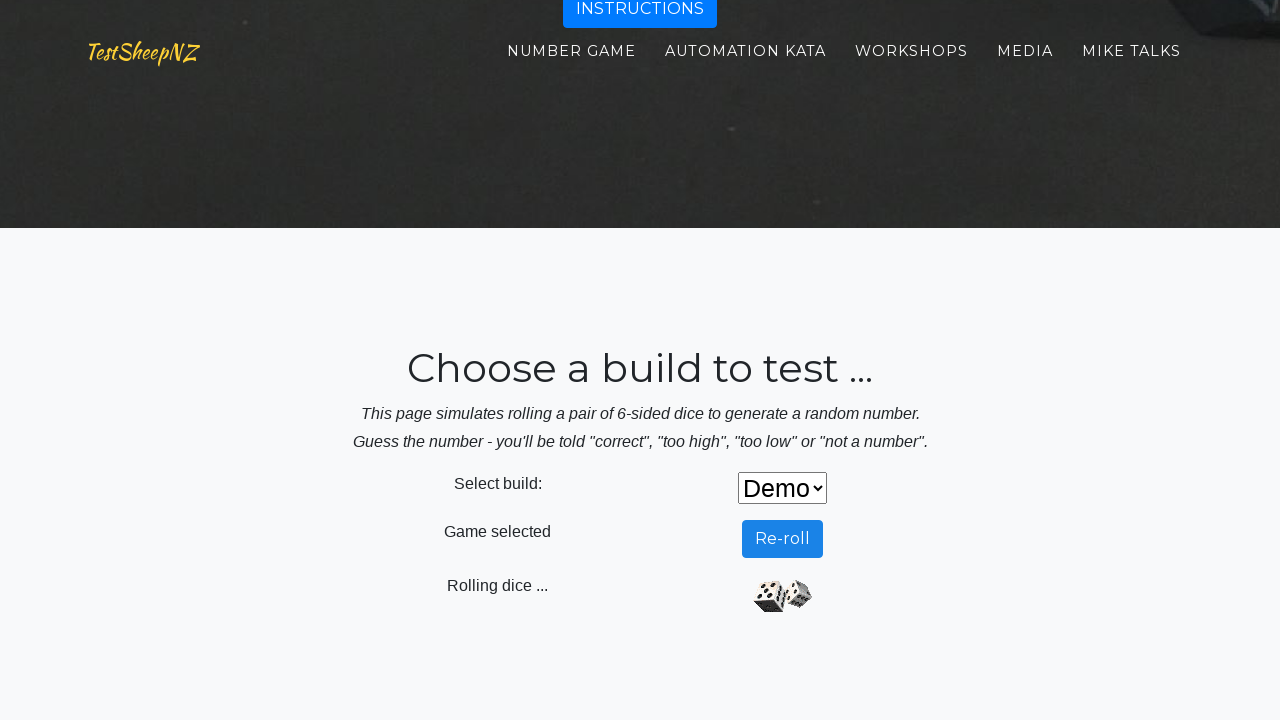

Waited for dice roll to complete
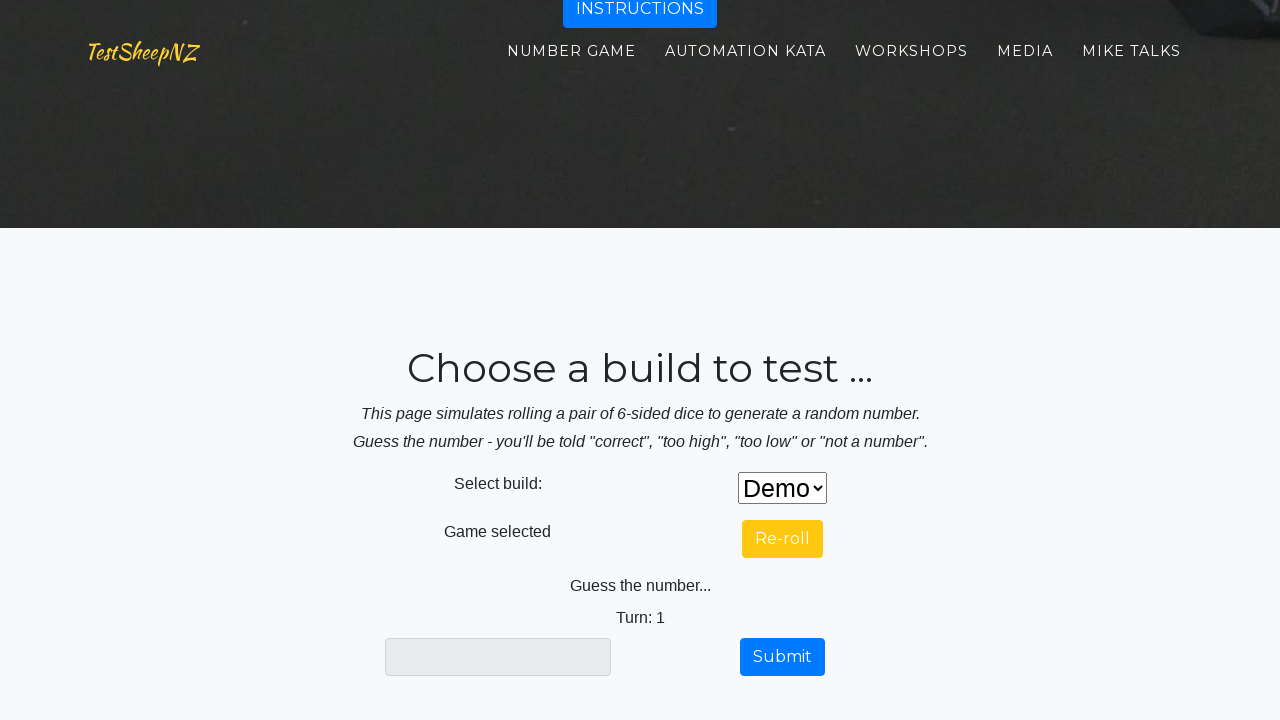

Entered guess '42' in number guess field on #numberGuess
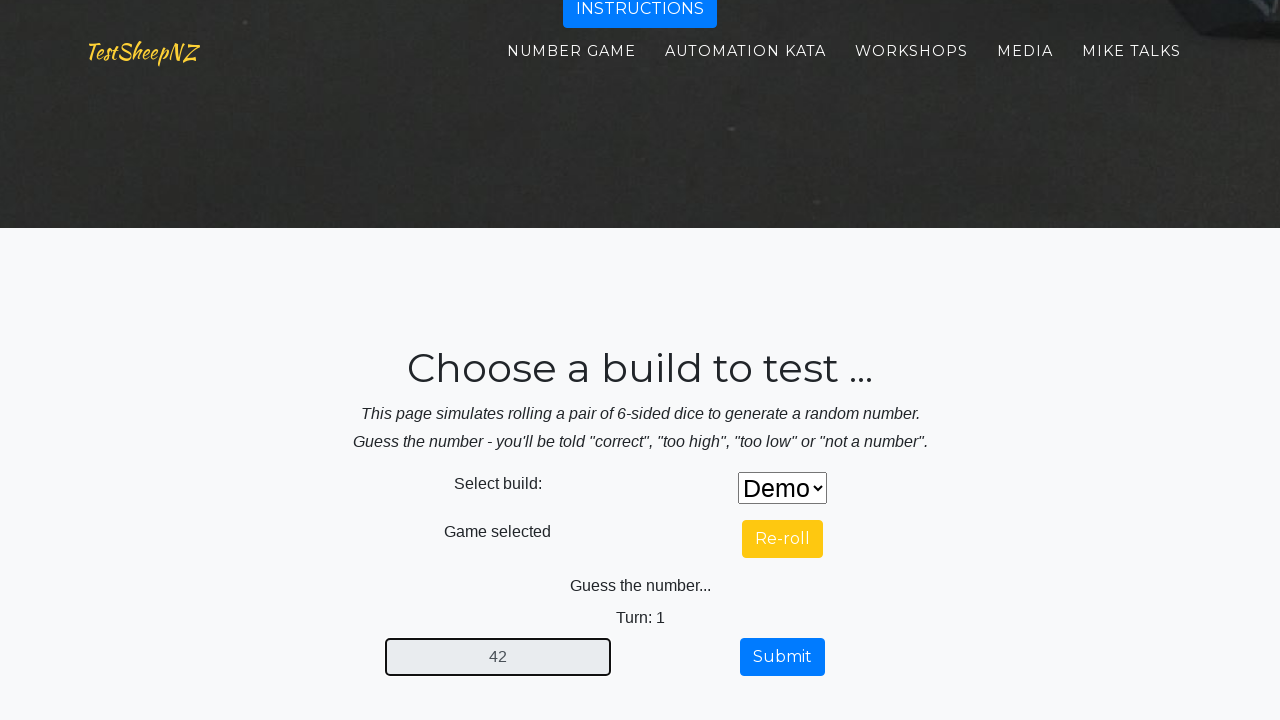

Clicked submit button at (782, 657) on #submitButton
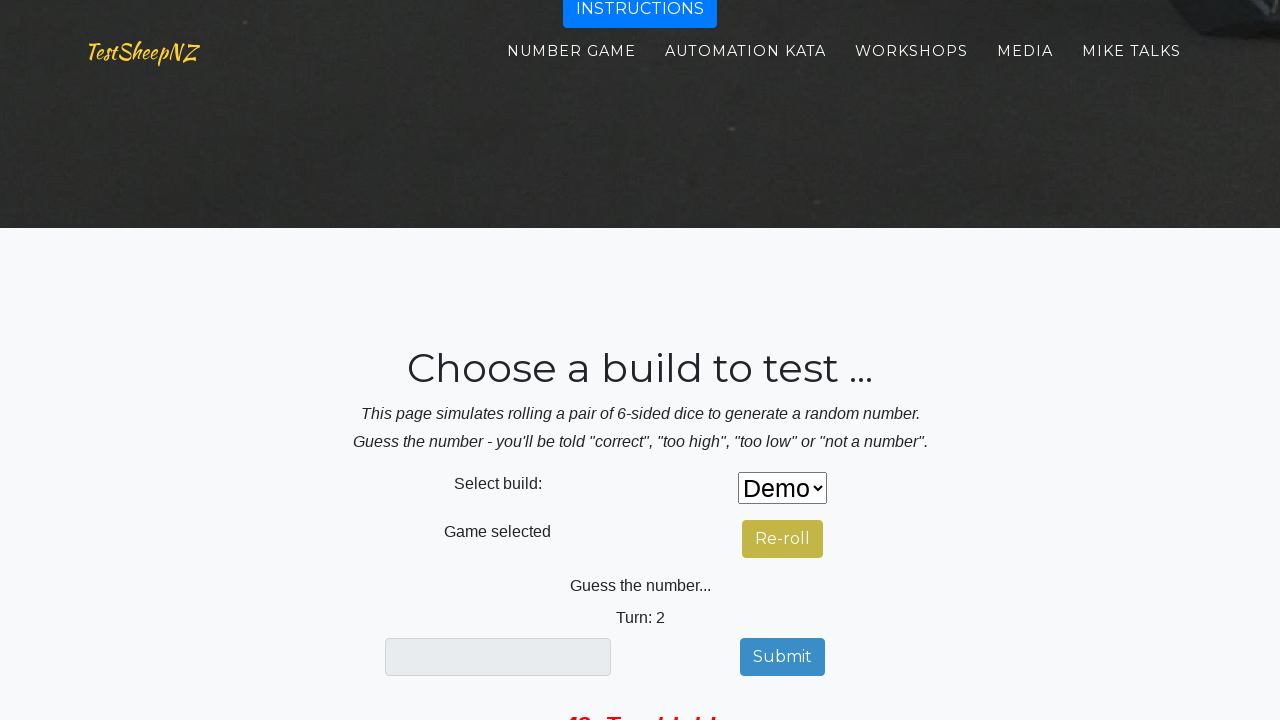

Feedback message appeared
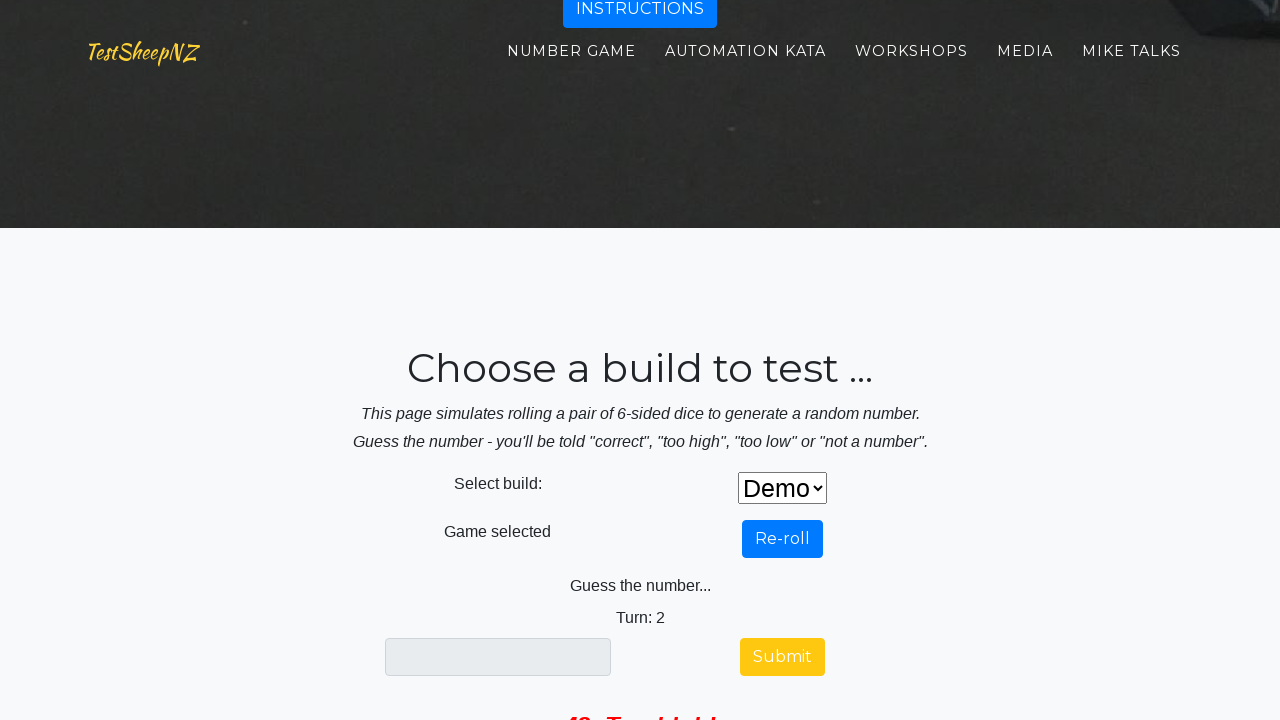

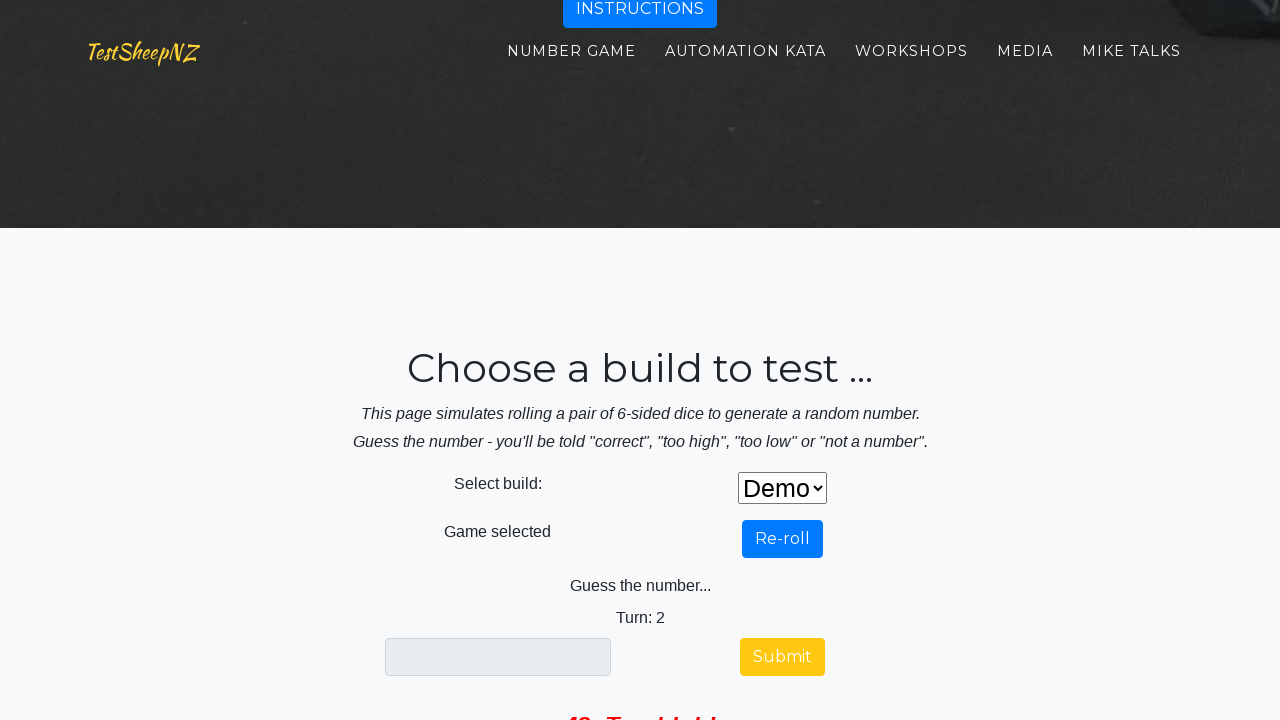